Tests enabling a disabled input field and entering text after it becomes enabled

Starting URL: http://uitestingplayground.com/disabledinput

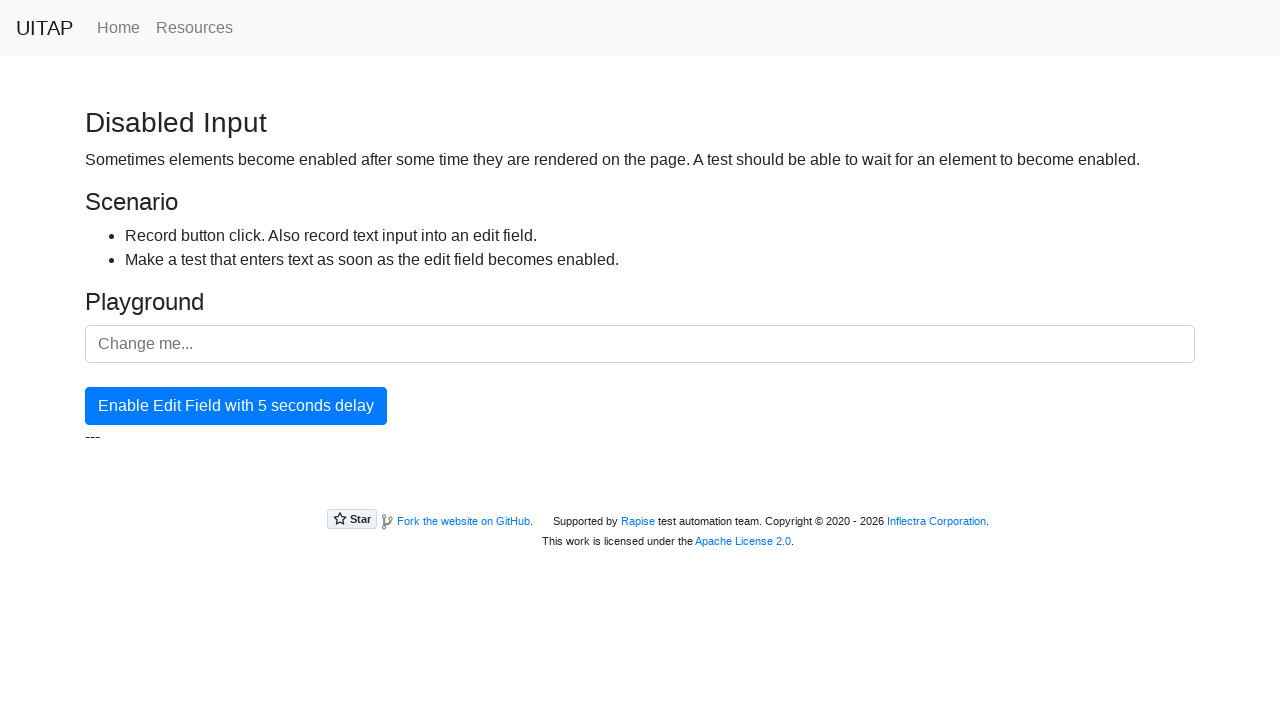

Attempted to fill disabled input field with 'sample text' using force=True on #inputField
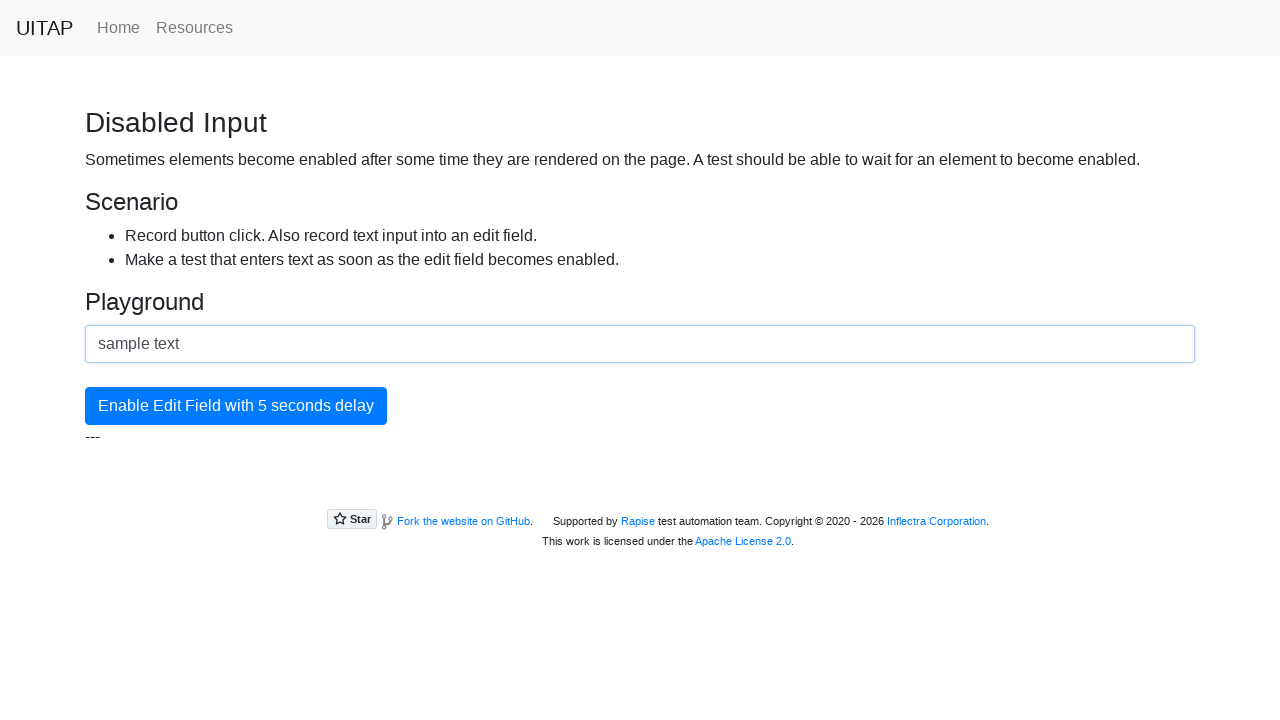

Clicked enable button to enable the input field at (236, 406) on #enableButton
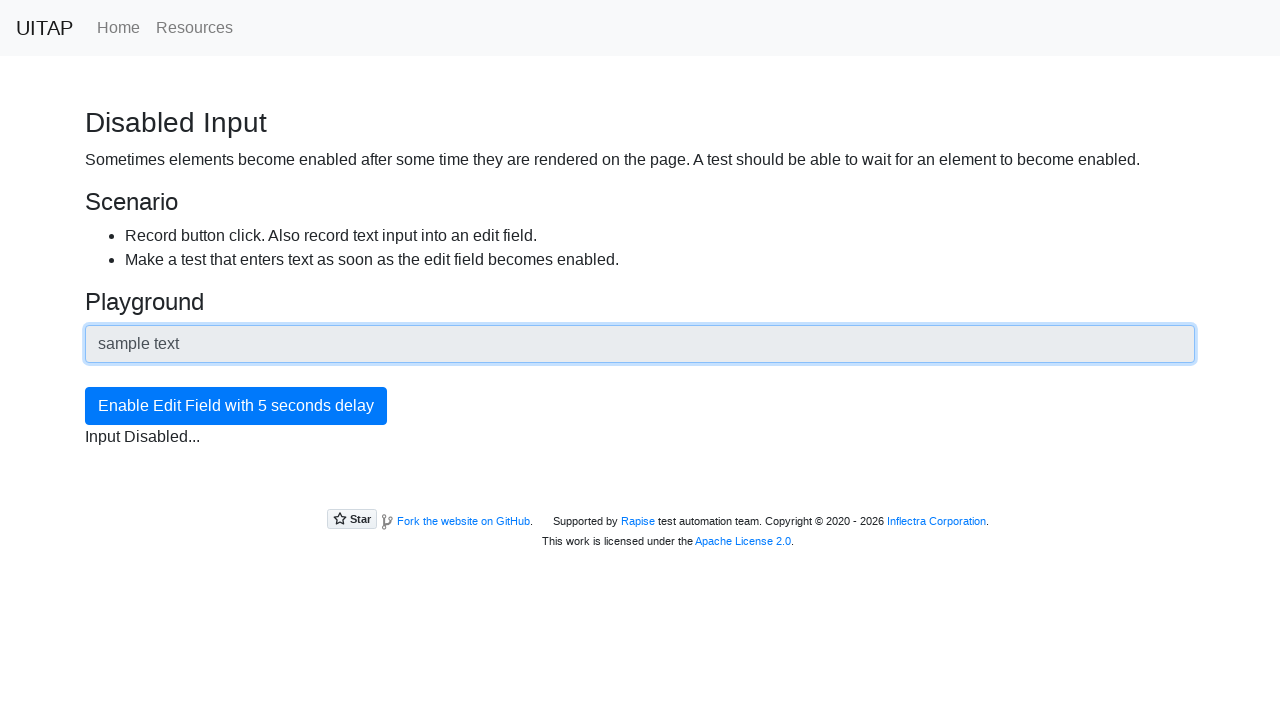

Input field became enabled and ready for input
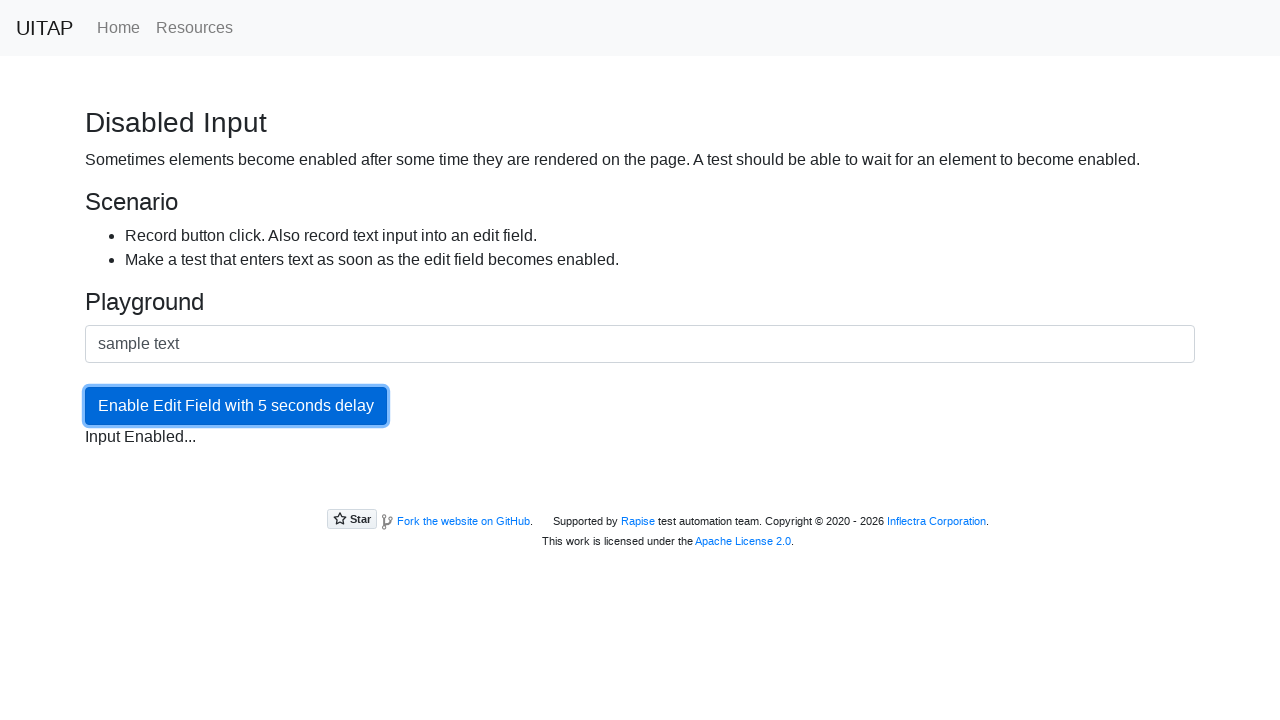

Filled enabled input field with 'text after enabled' on #inputField
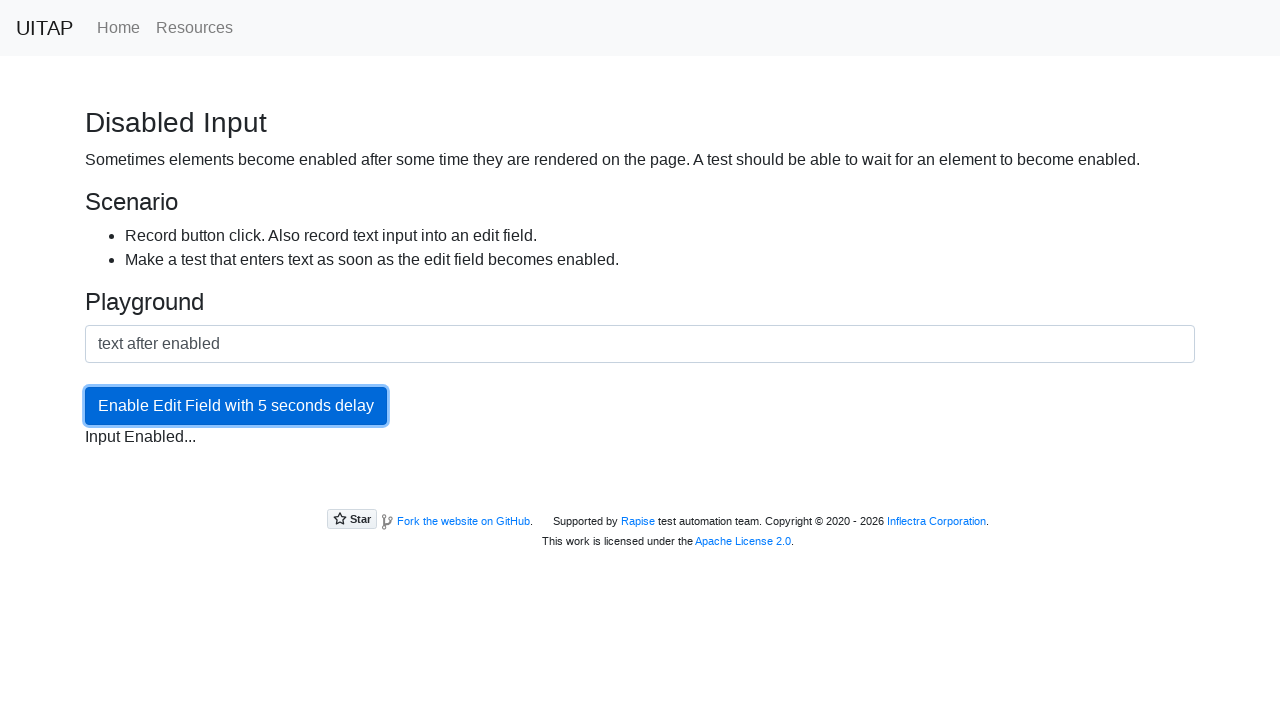

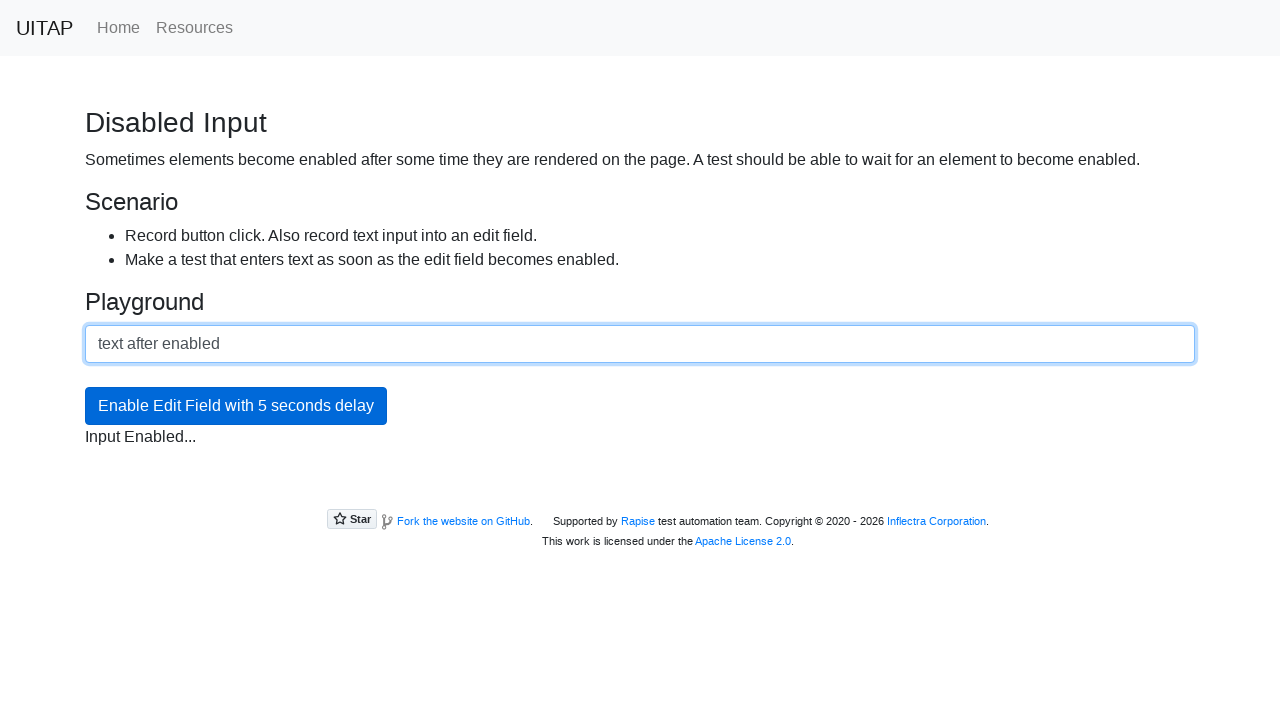